Tests radio button functionality by selecting the "Yes" radio button and then the "Impressive" radio button, verifying the selection text updates accordingly.

Starting URL: https://demoqa.com/radio-button

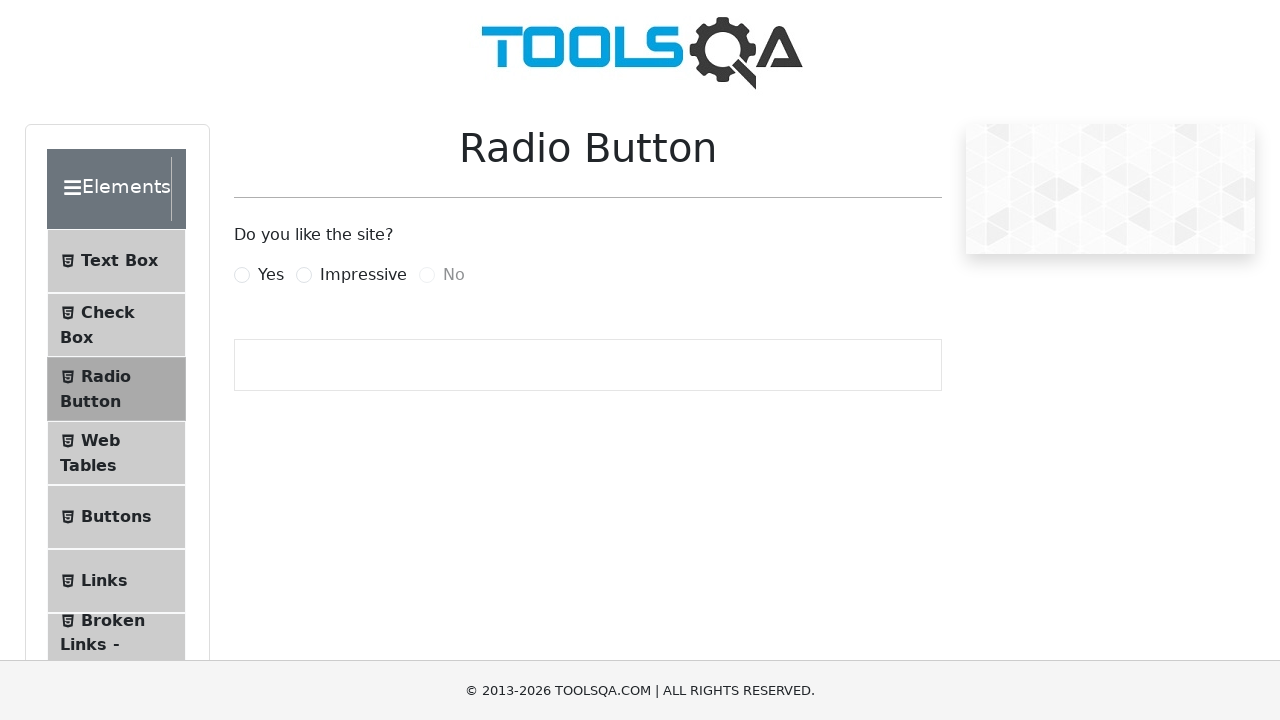

Selected 'Yes' radio button at (242, 275) on xpath=//input[@id='yesRadio']
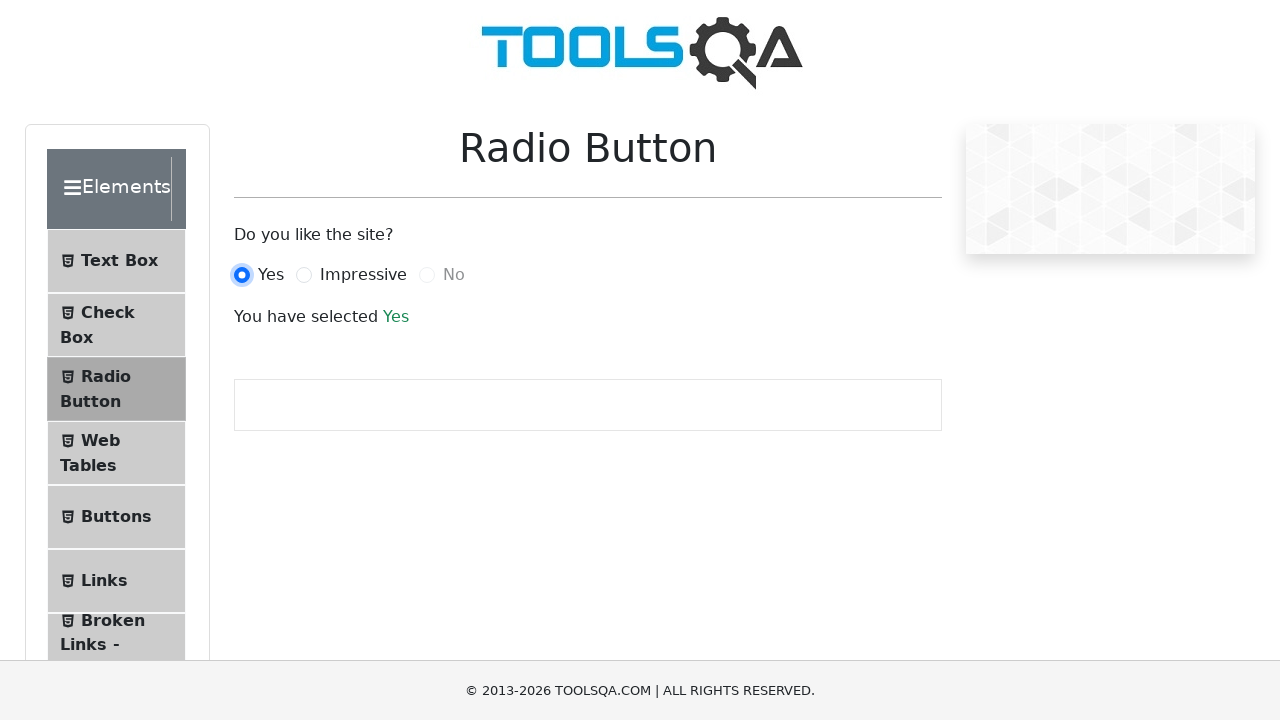

Success text appeared after selecting 'Yes'
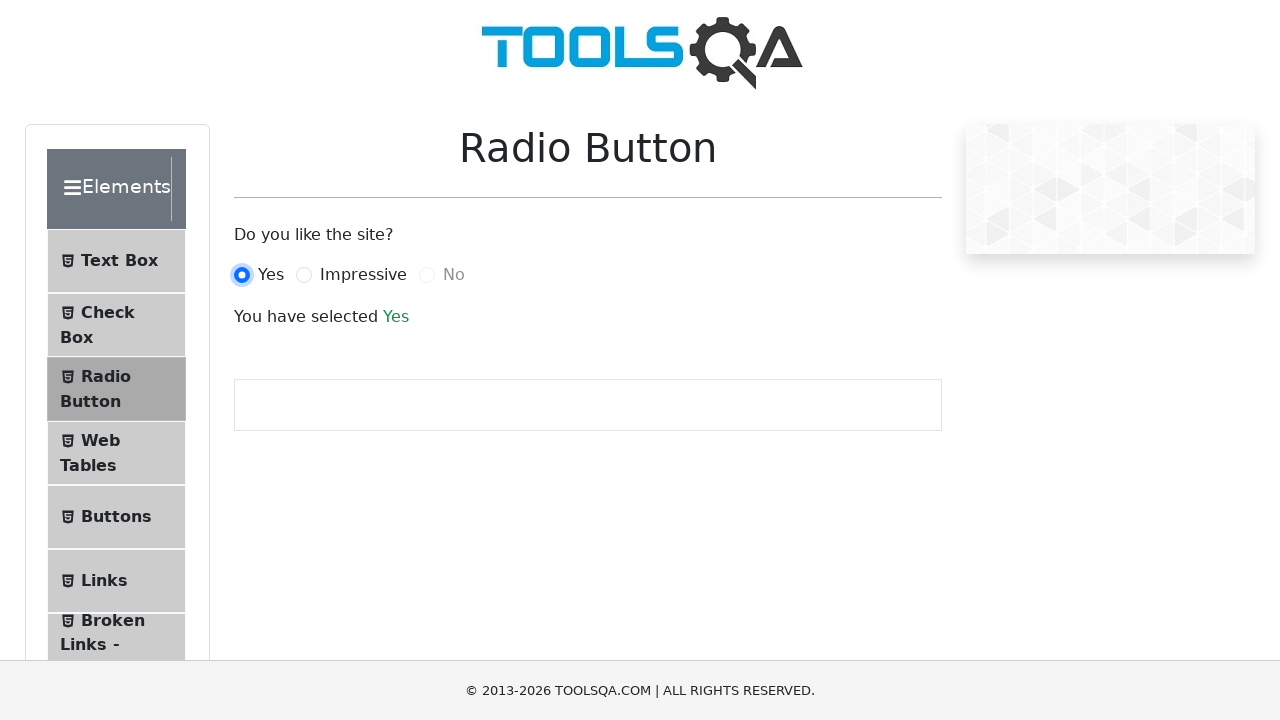

Selected 'Impressive' radio button at (304, 275) on xpath=//input[@id='impressiveRadio']
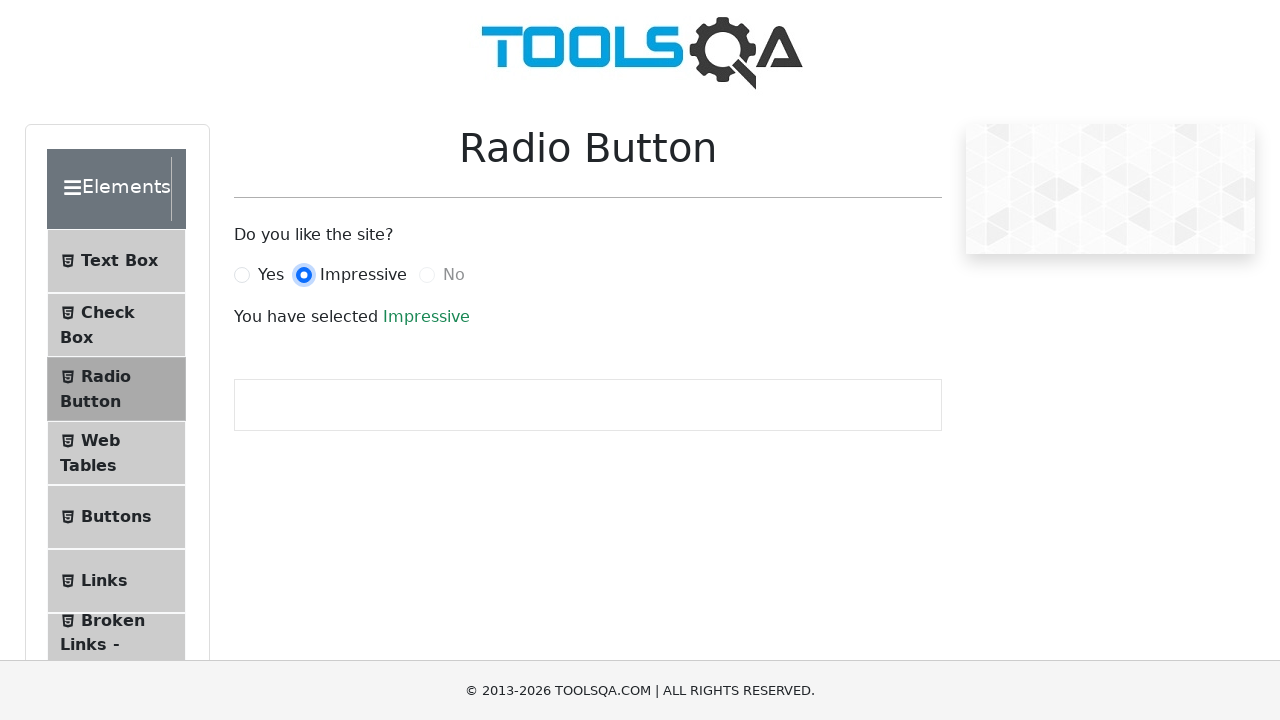

Success text verified after selecting 'Impressive'
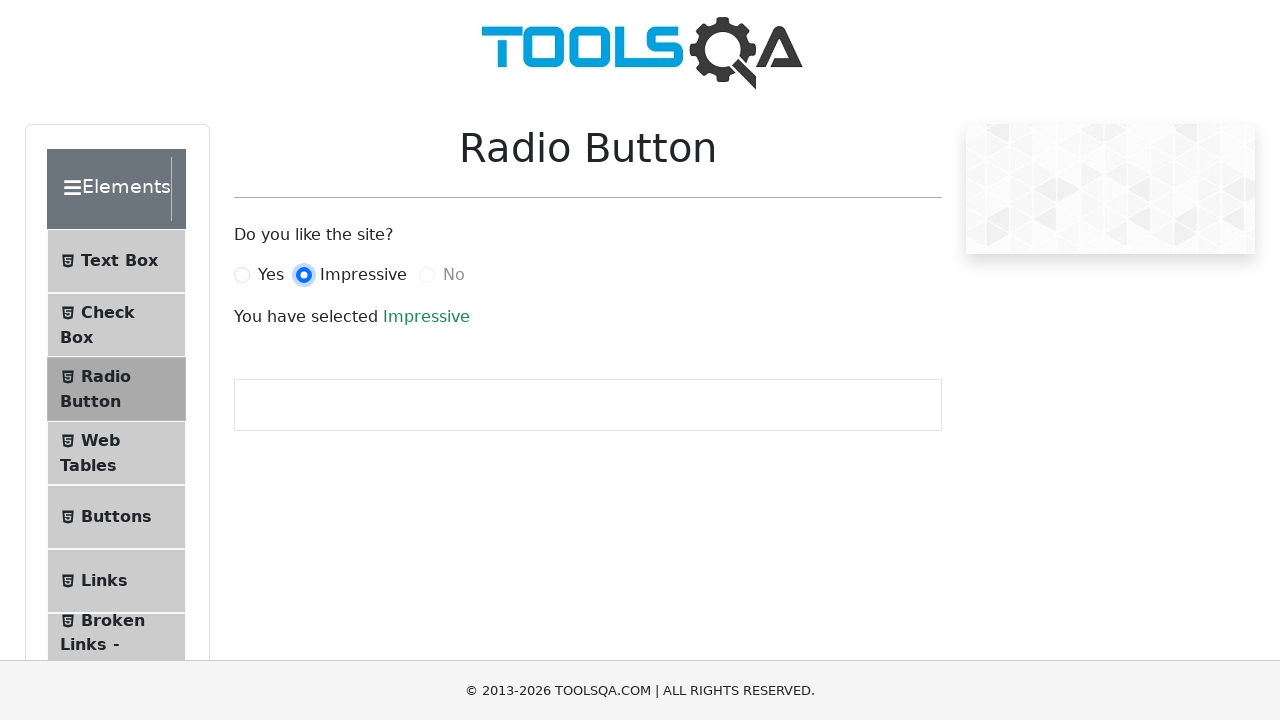

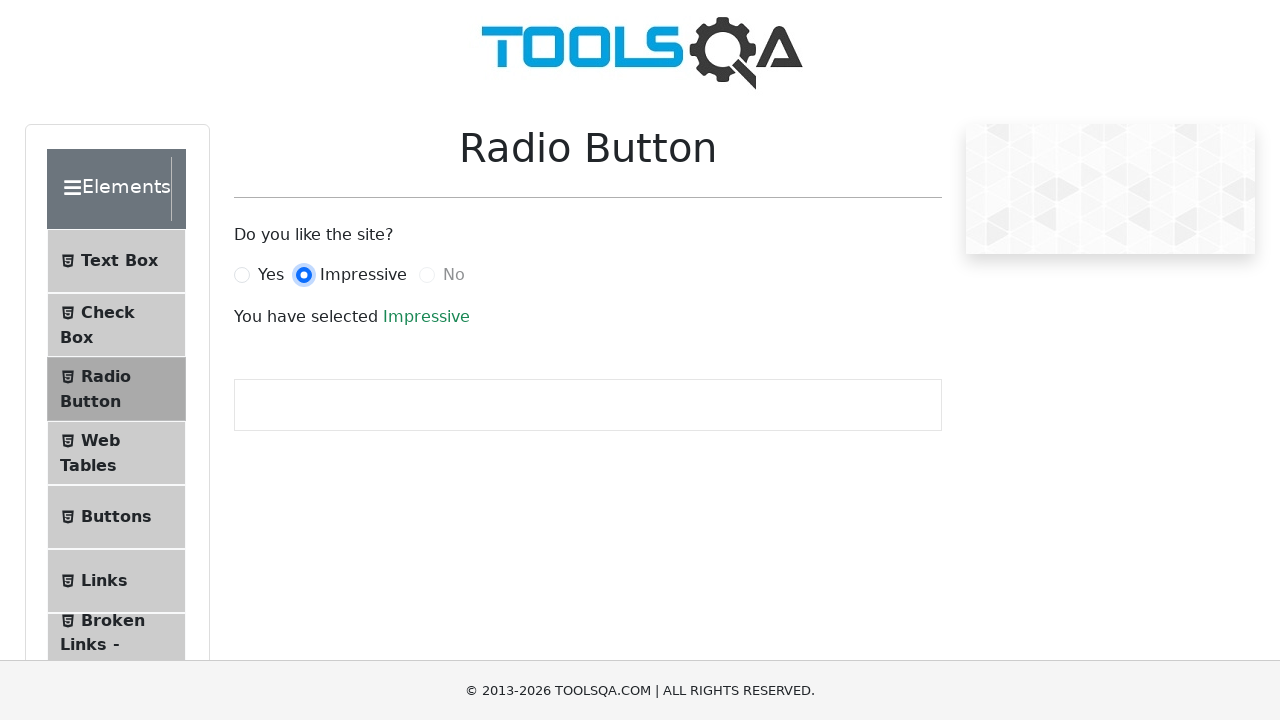